Tests iframe handling by locating an iframe and clicking a link within it

Starting URL: https://docs.oracle.com/javase/8/docs/api/

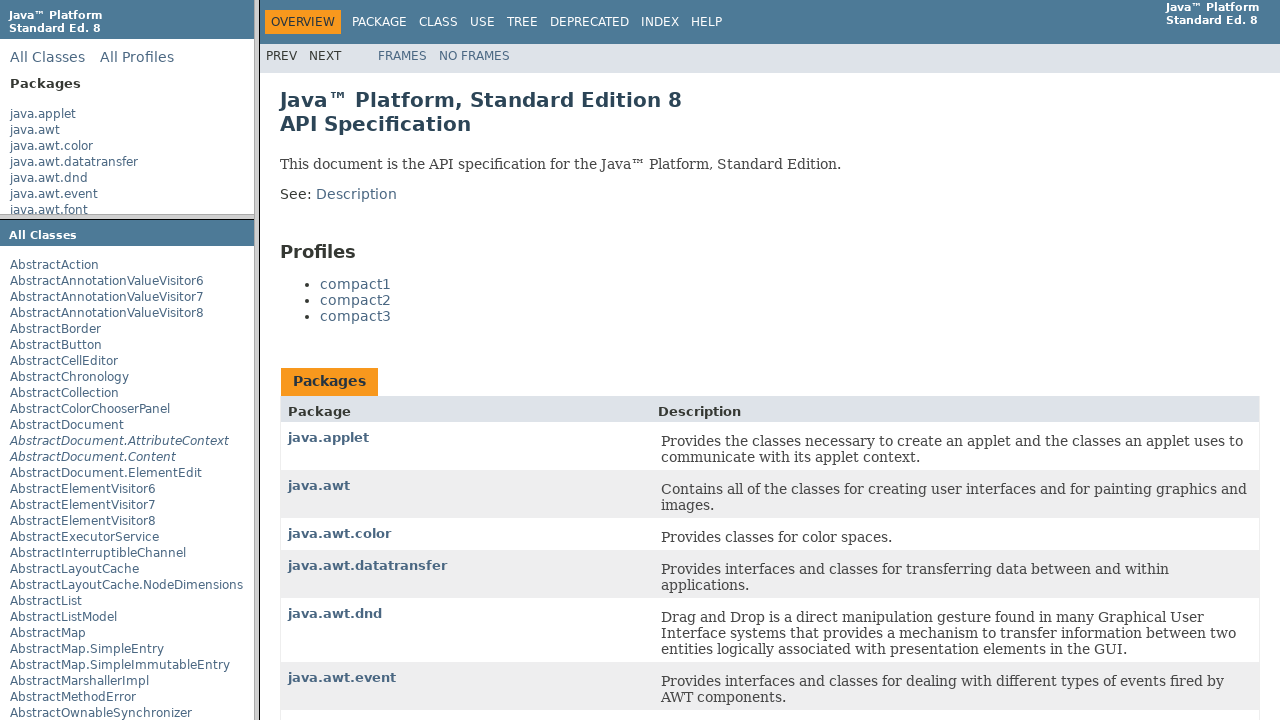

Navigated to Oracle Java 8 API documentation
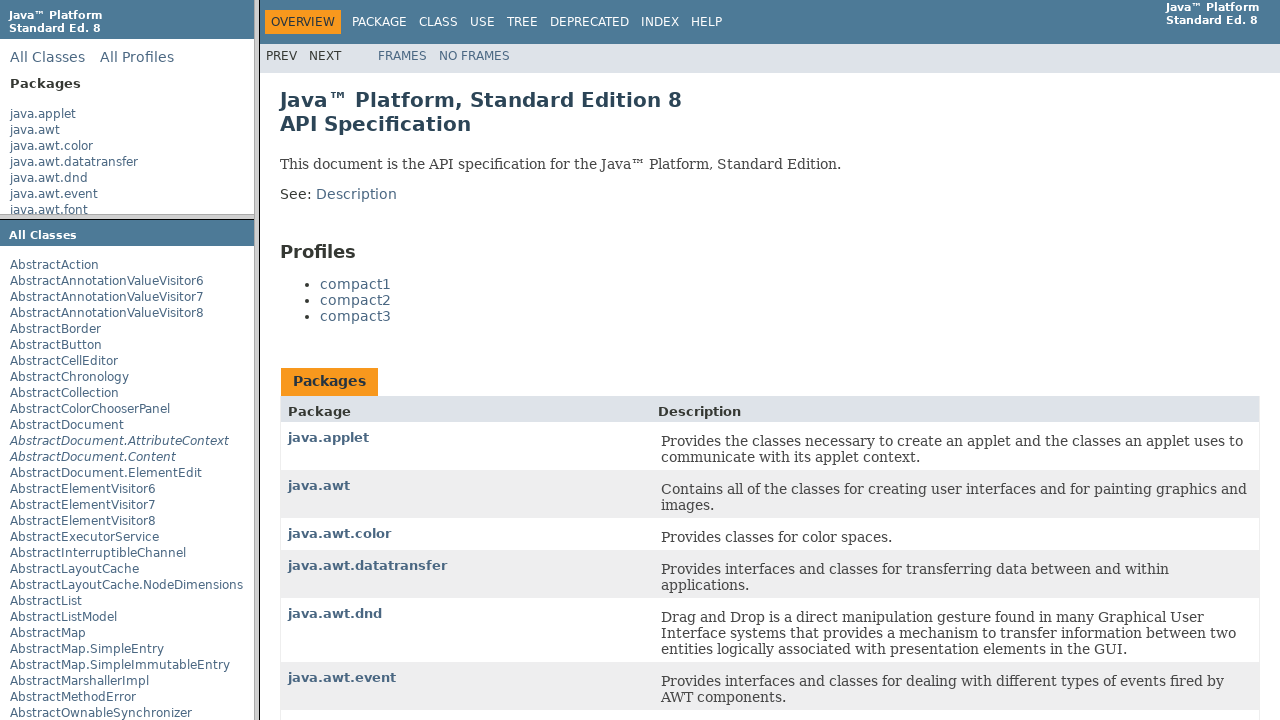

Located iframe with name 'packageListFrame'
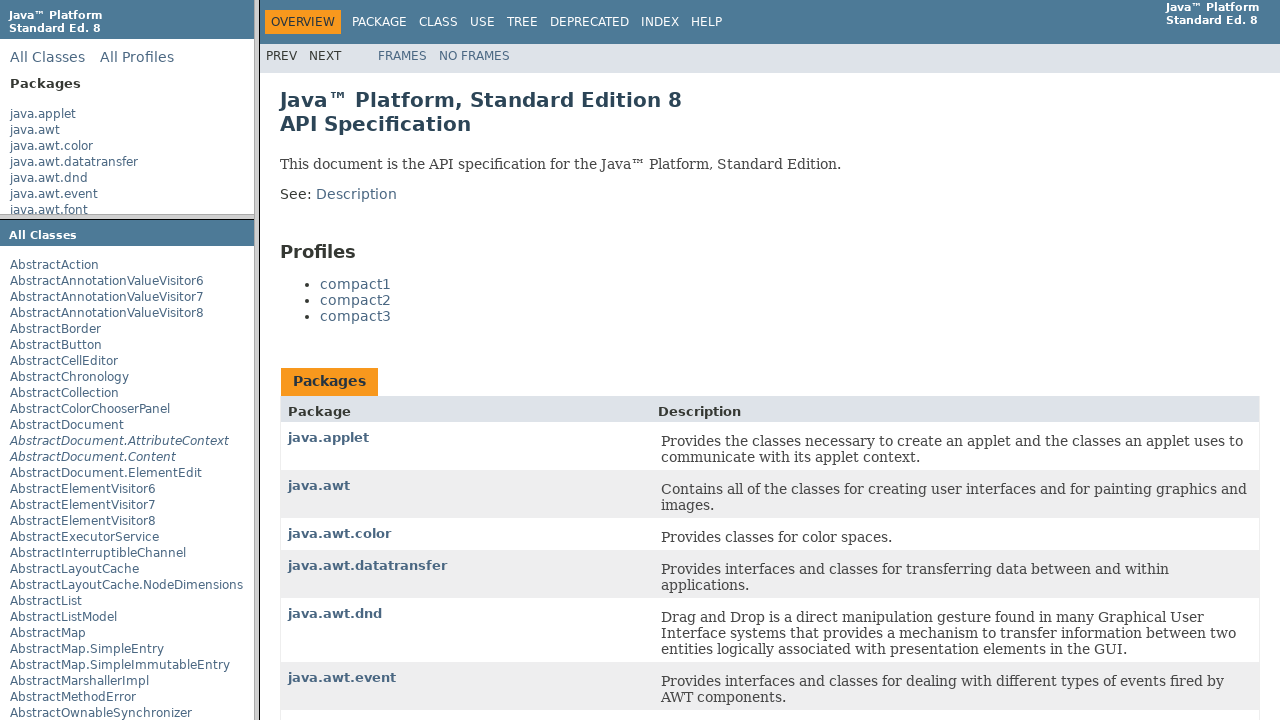

Clicked 'java.applet' link within the iframe at (43, 114) on frame[name="packageListFrame"] >> internal:control=enter-frame >> a:text("java.a
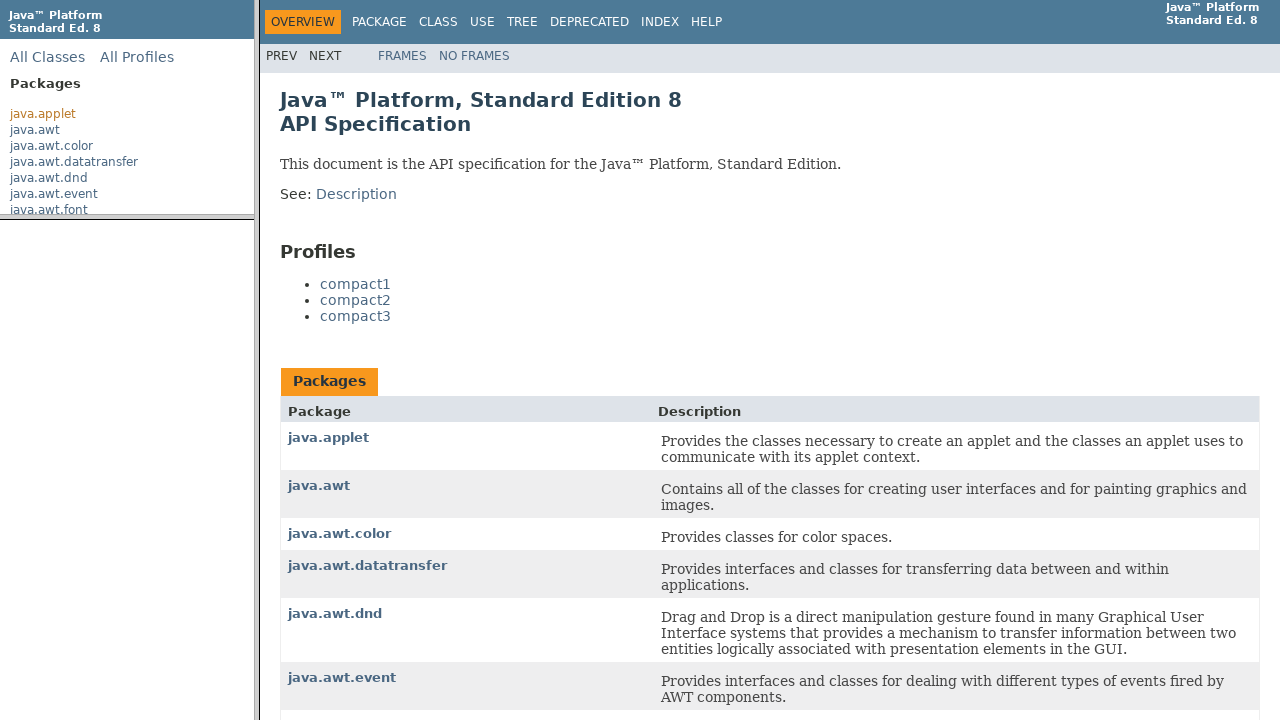

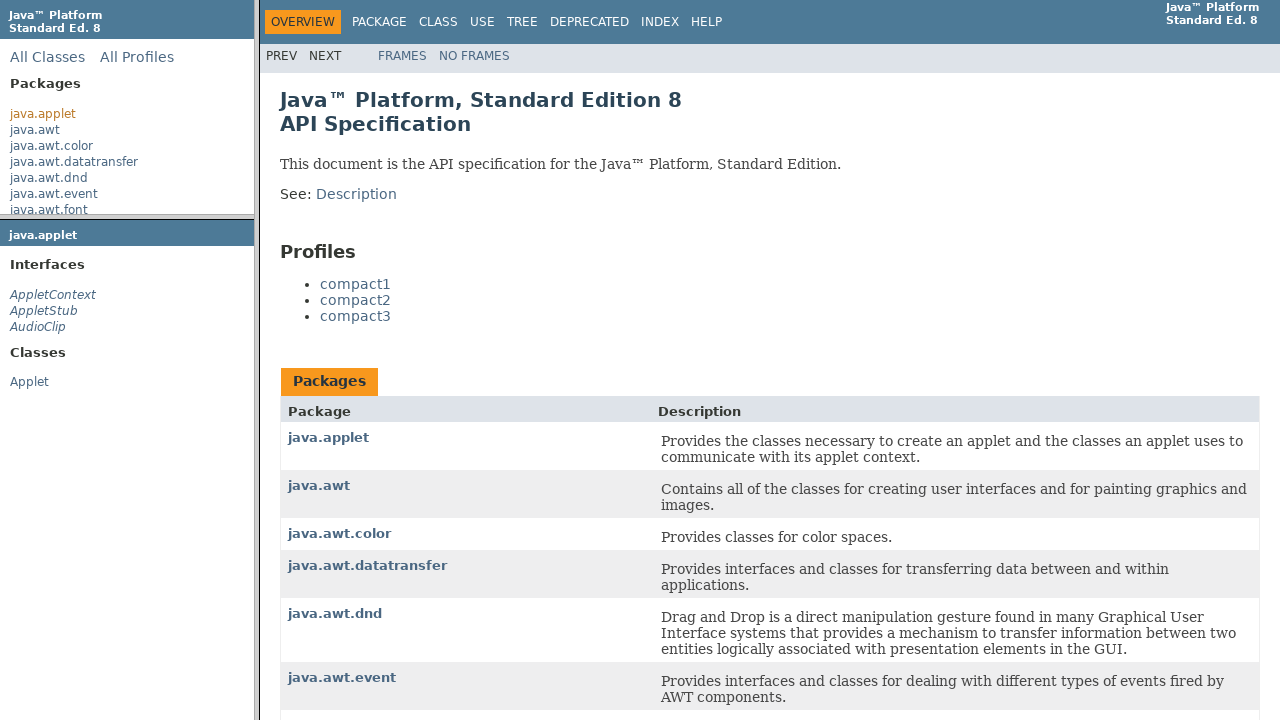